Tests the 7-character validation form with a correct 7-character password "Maha123" and verifies the validation result

Starting URL: https://testpages.eviltester.com/styled/apps/7charval/simple7charvalidation.html

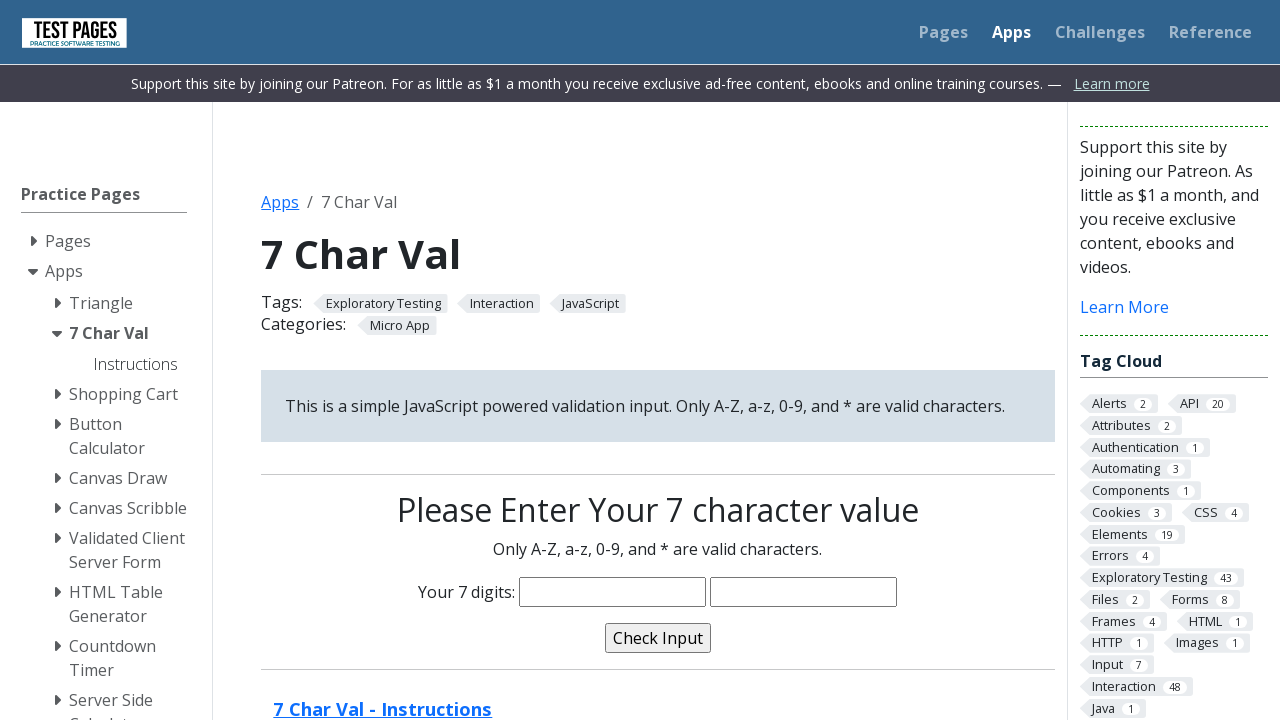

Filled password field with correct 7-character password 'Maha123' on input[name='characters']
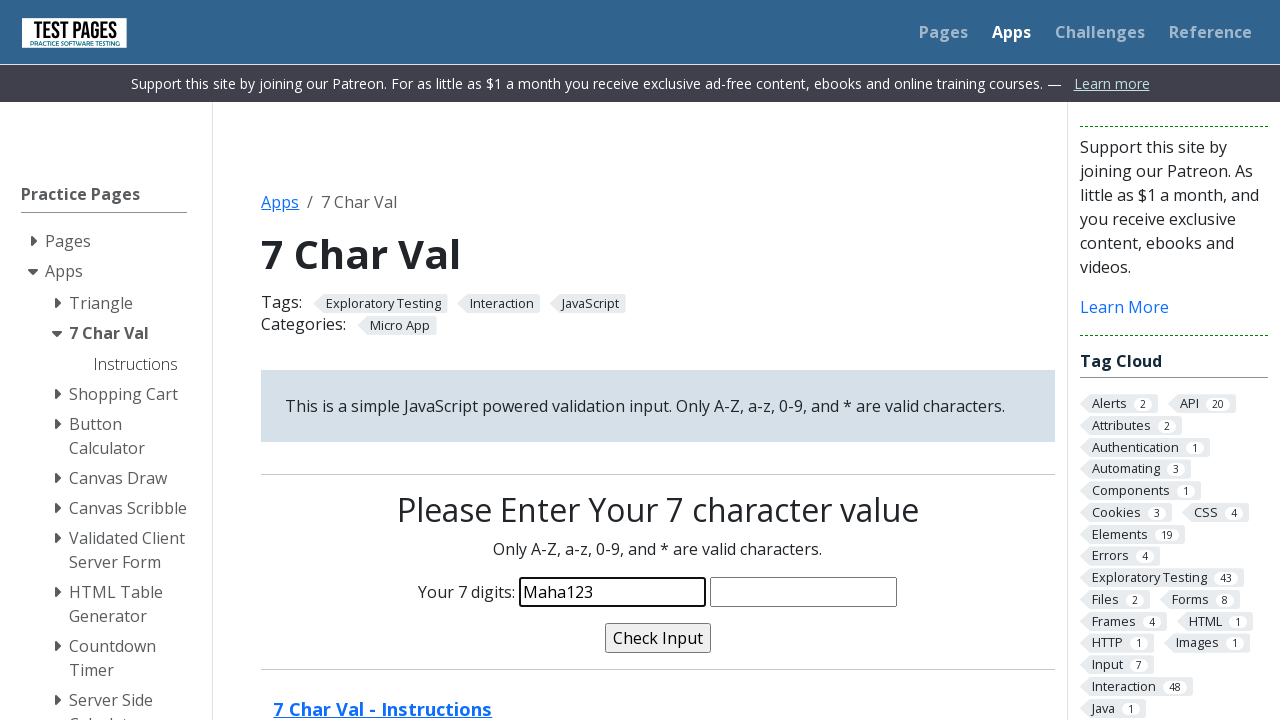

Clicked validate button to submit password at (658, 638) on input[name='validate']
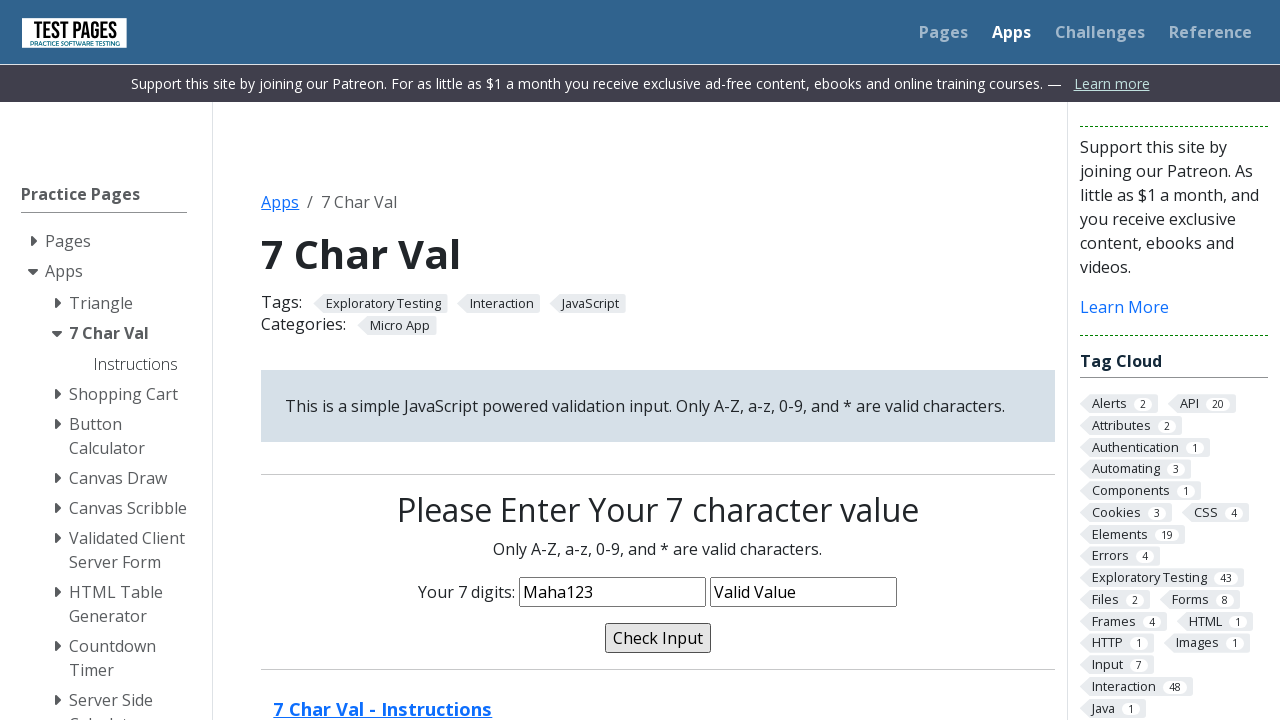

Validation message appeared on page
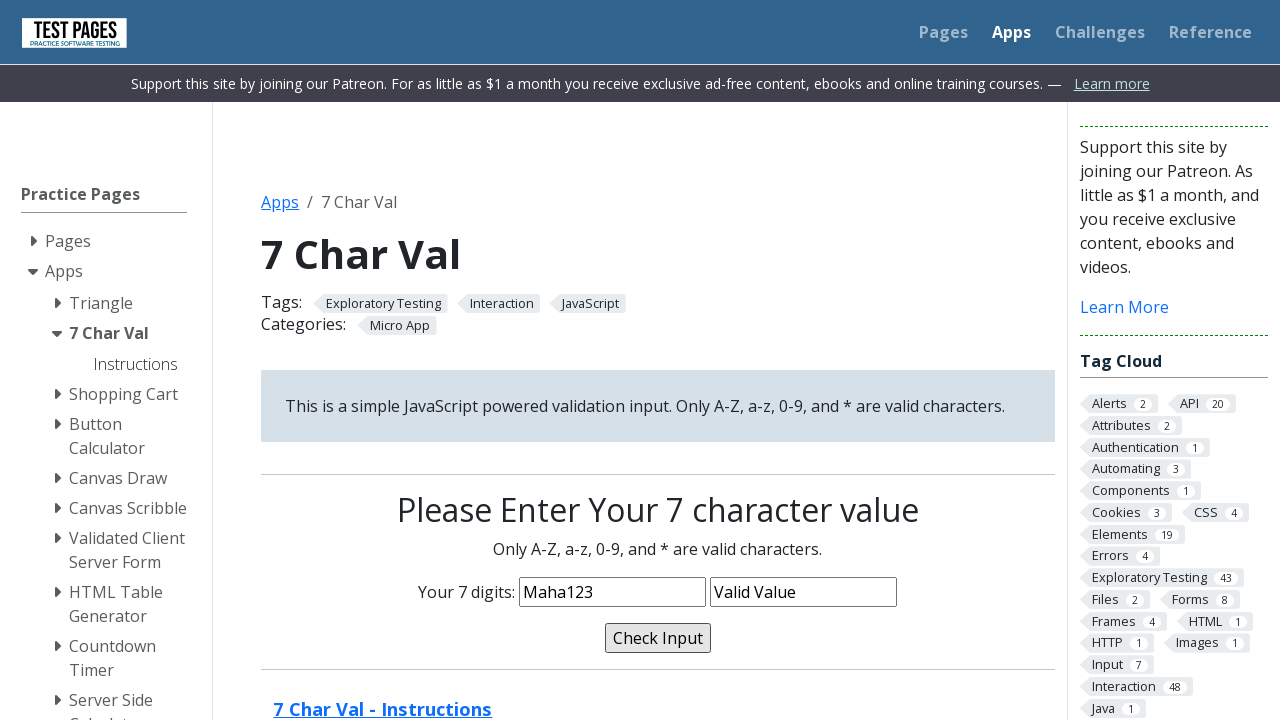

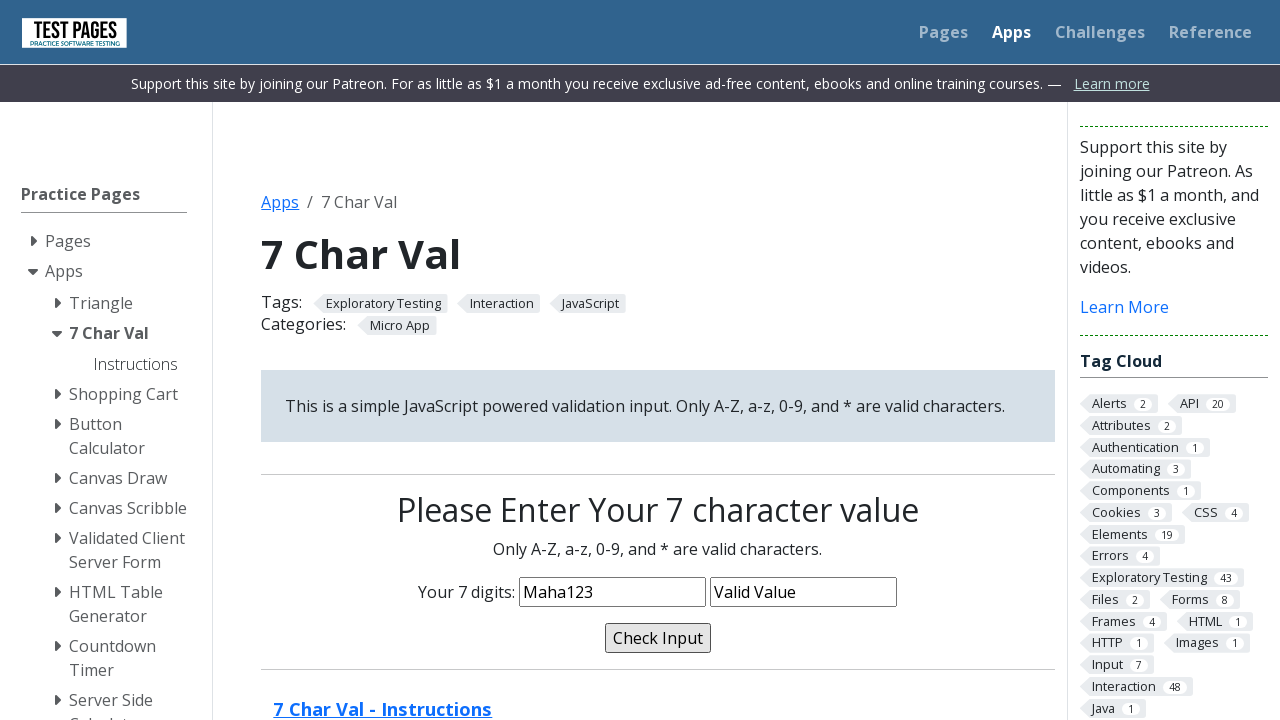